Tests dropdown selection functionality by selecting an option from a dropdown menu on a test website

Starting URL: https://the-internet.herokuapp.com/dropdown

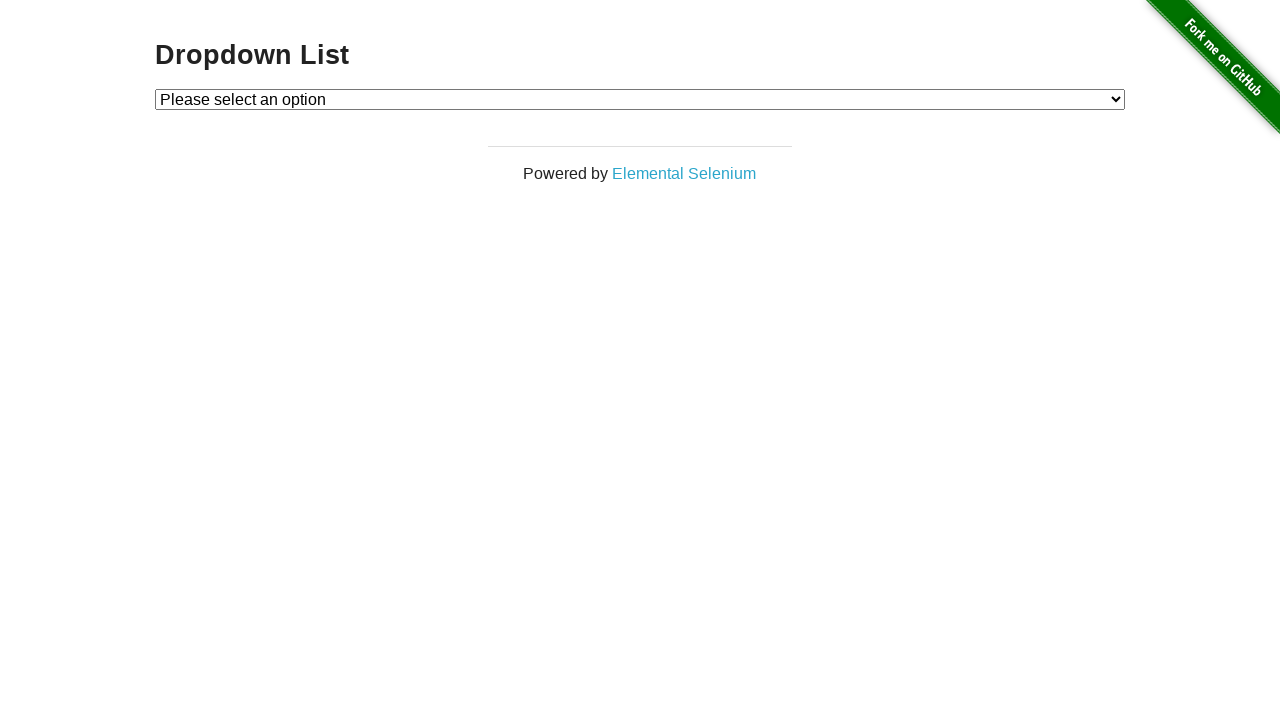

Selected 'Option 1' from the dropdown menu on #dropdown
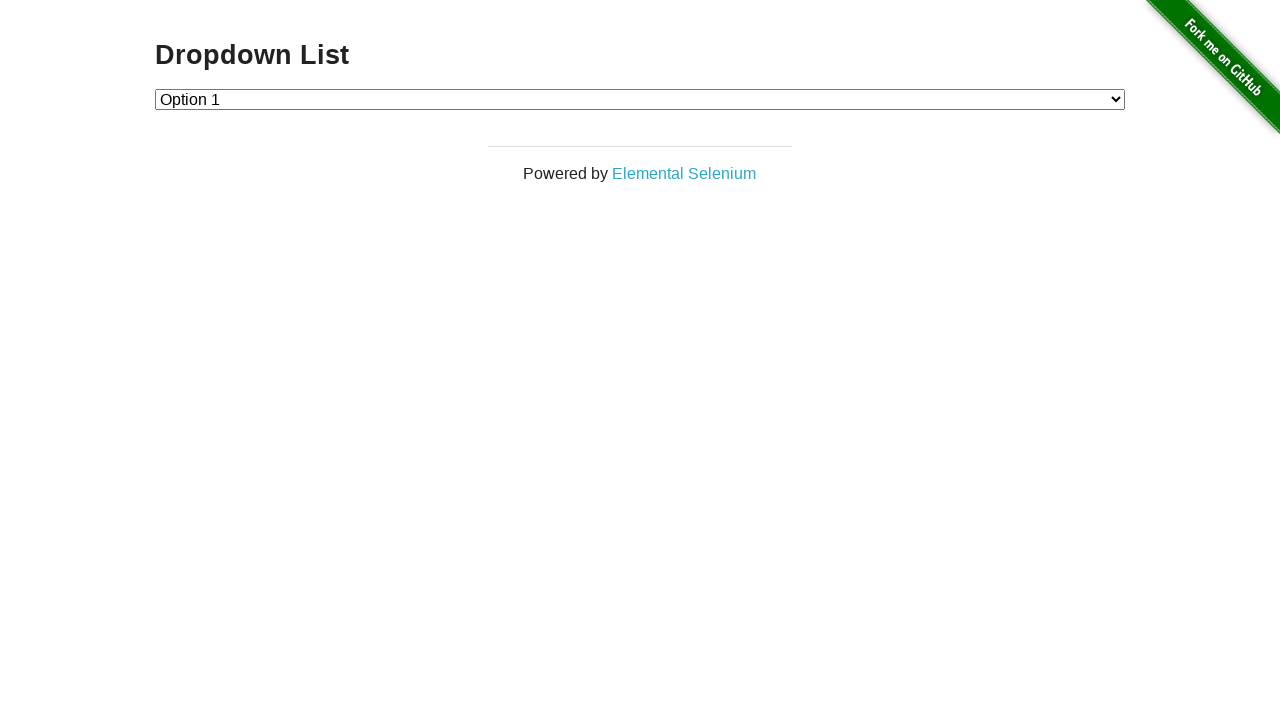

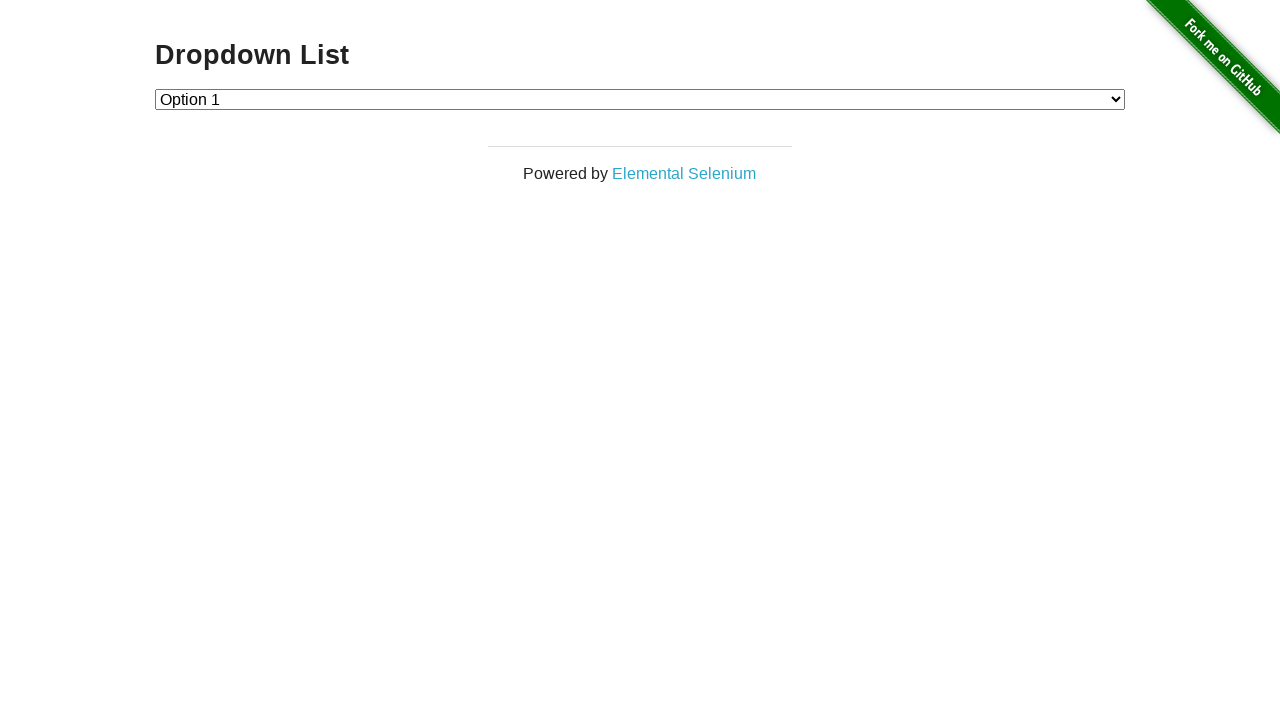